Clicks the Baby link on Target homepage

Starting URL: https://www.target.com

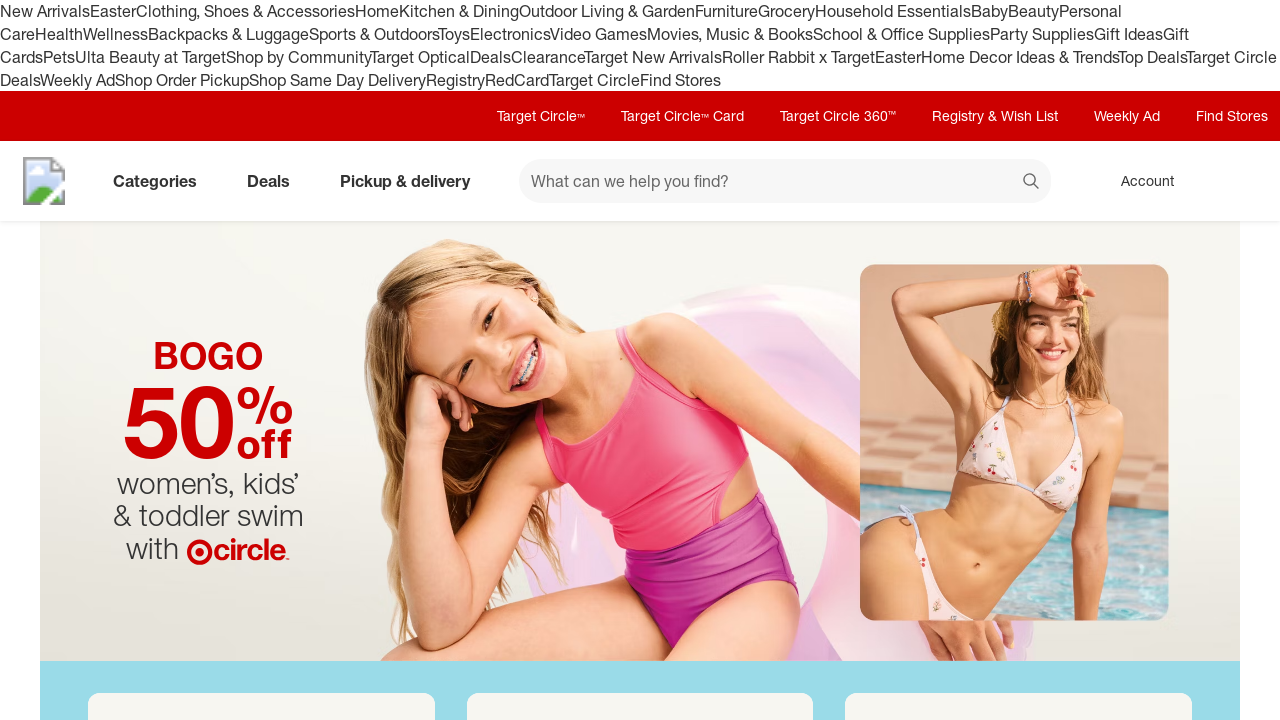

Navigated to Target homepage
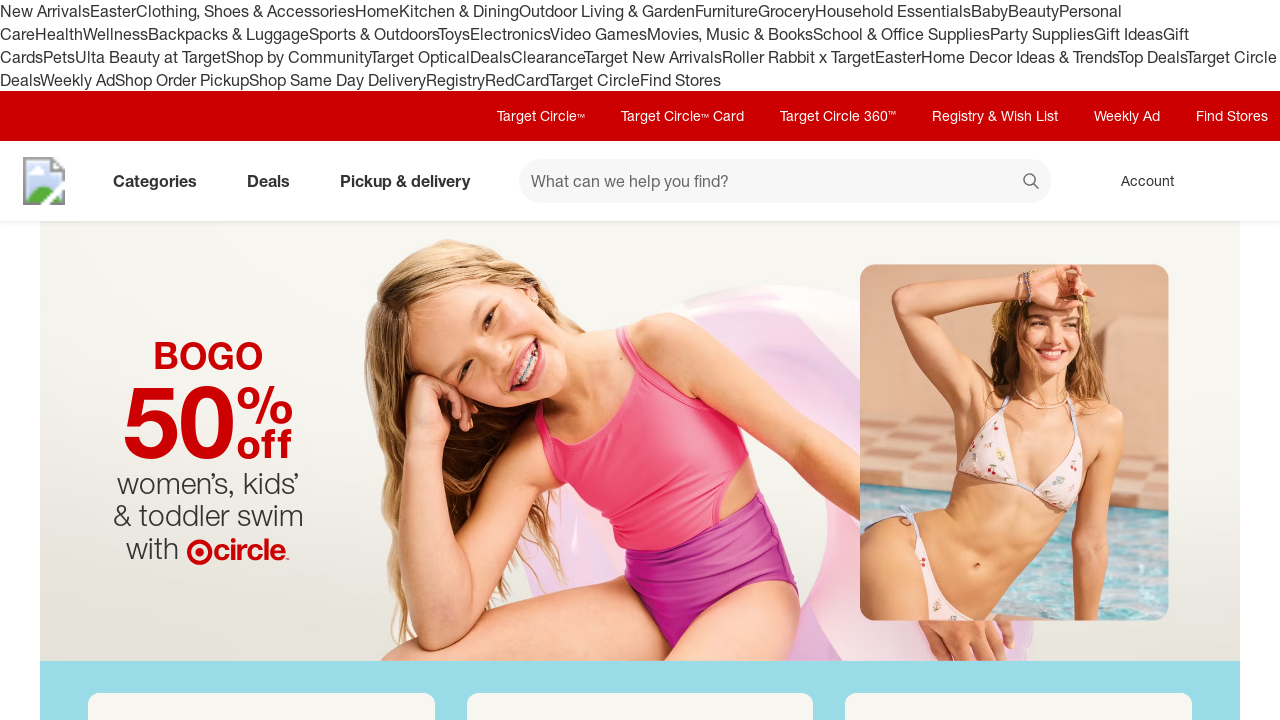

Clicked the Baby link on Target homepage at (990, 11) on a:text('Baby')
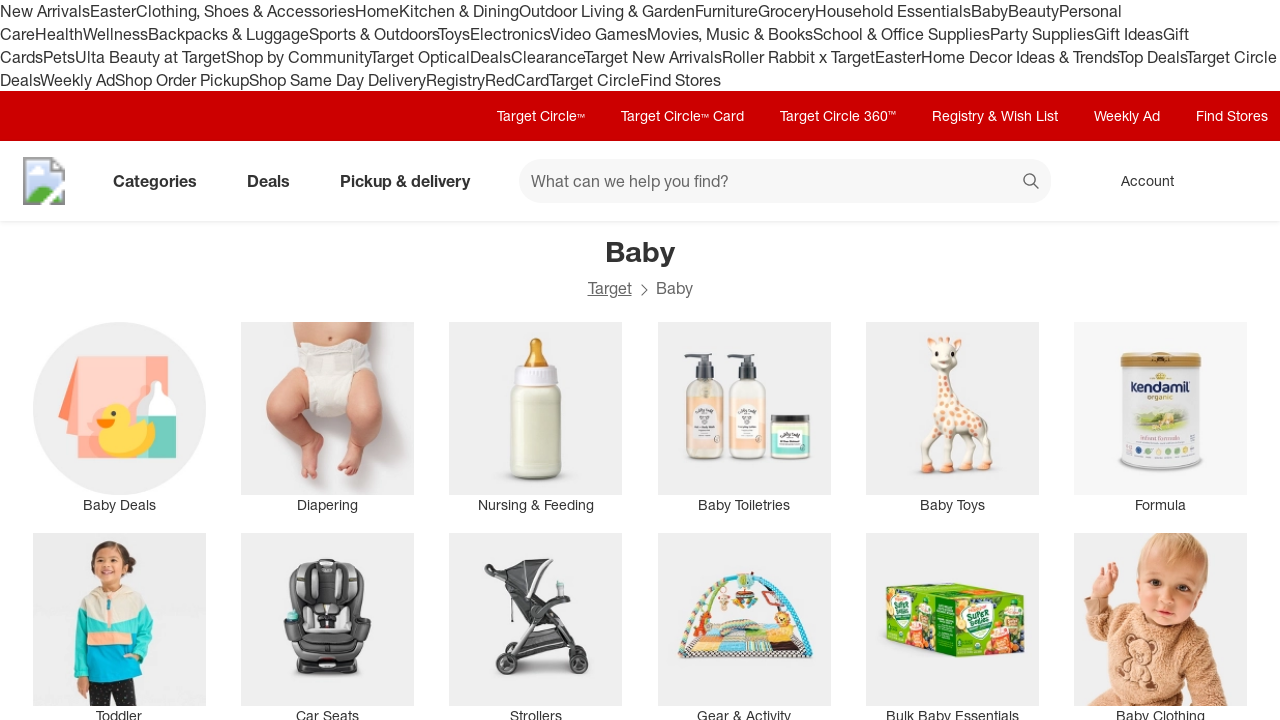

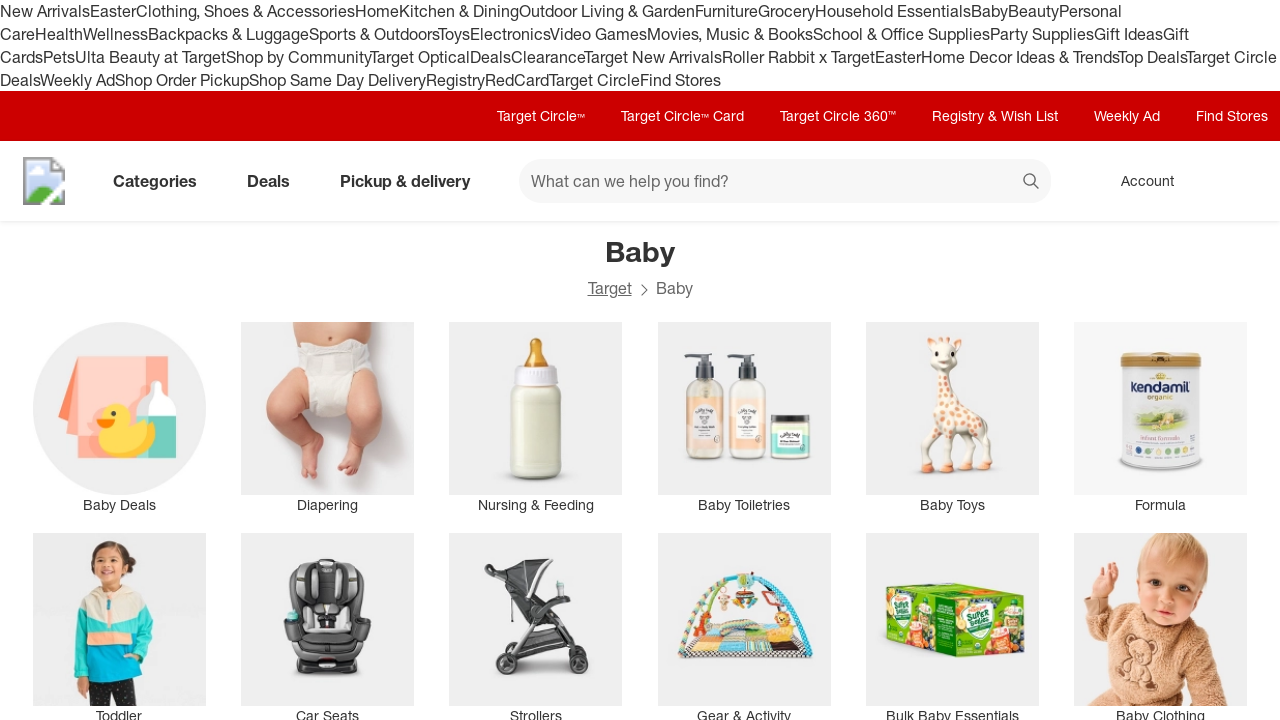